Fills in the "Why are you practicing Automation?" textarea field on a Google Form with a timestamped response

Starting URL: https://docs.google.com/forms/d/e/1FAIpQLSep9LTMntH5YqIXa5nkiPKSs283kdwitBBhXWyZdAS-e4CxBQ/viewform

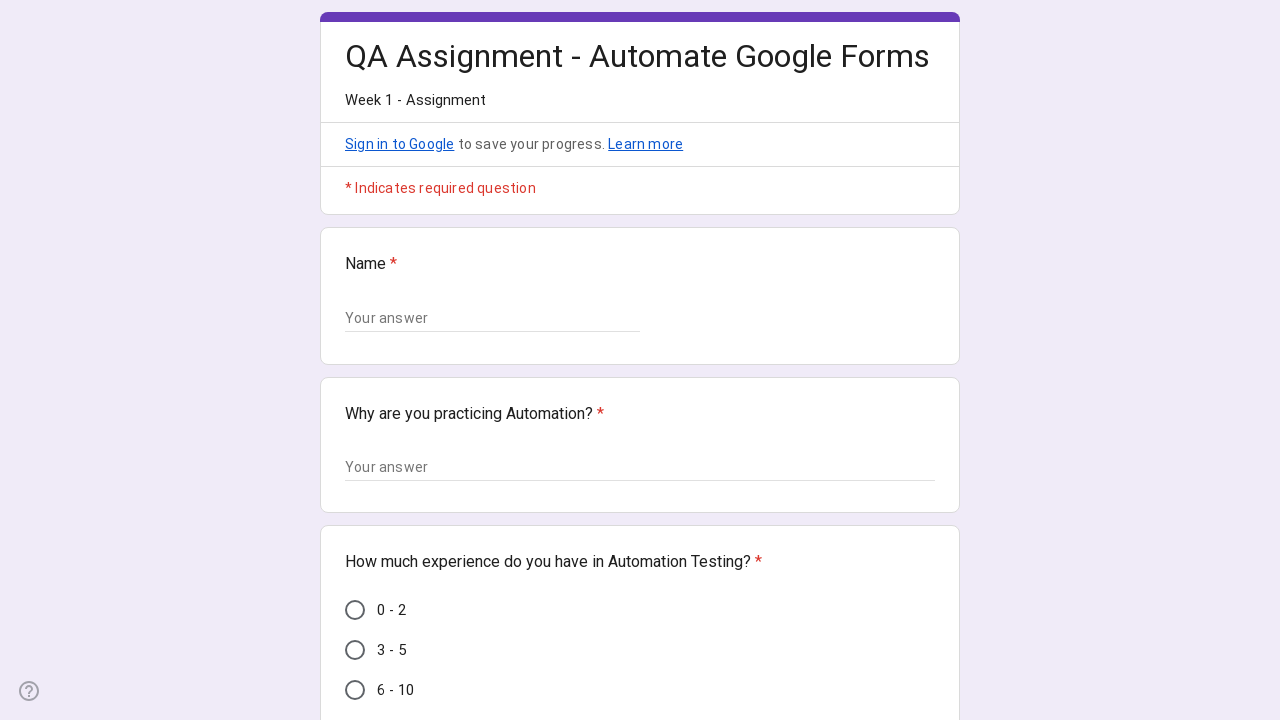

Waited for form page to load (networkidle)
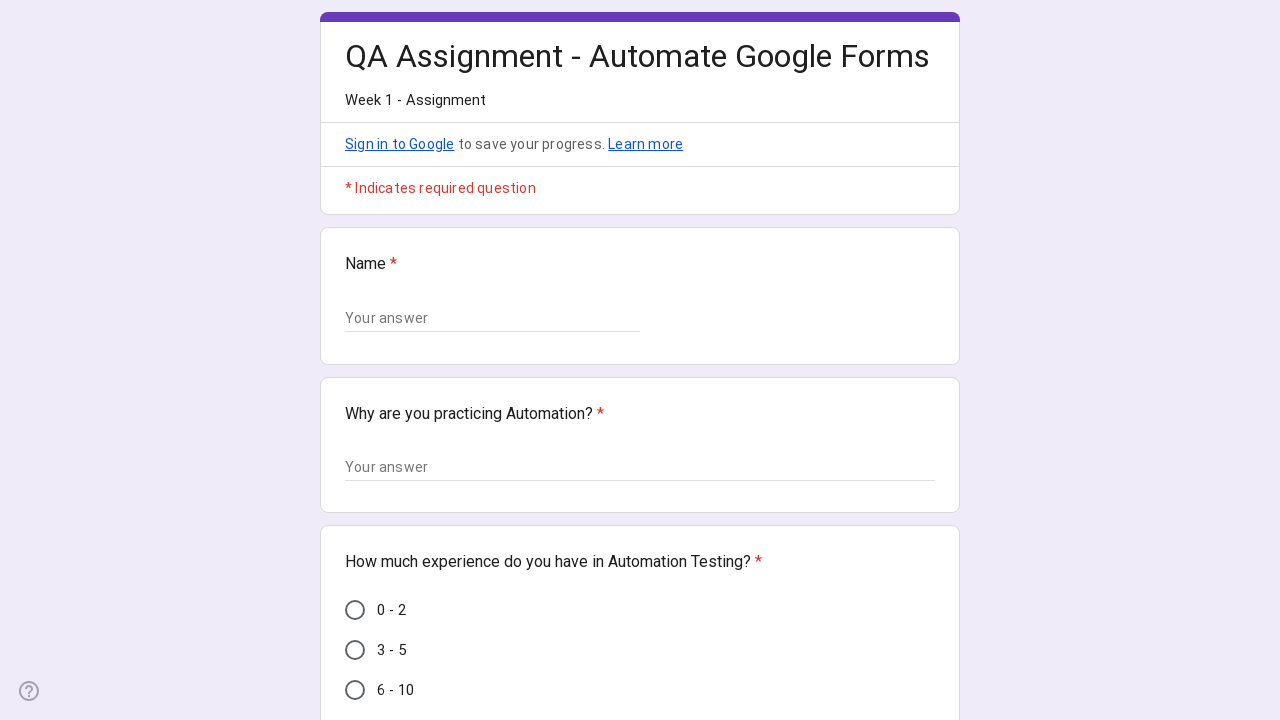

Generated timestamped response: 'I want to be the best QA Engineer! 1772391415'
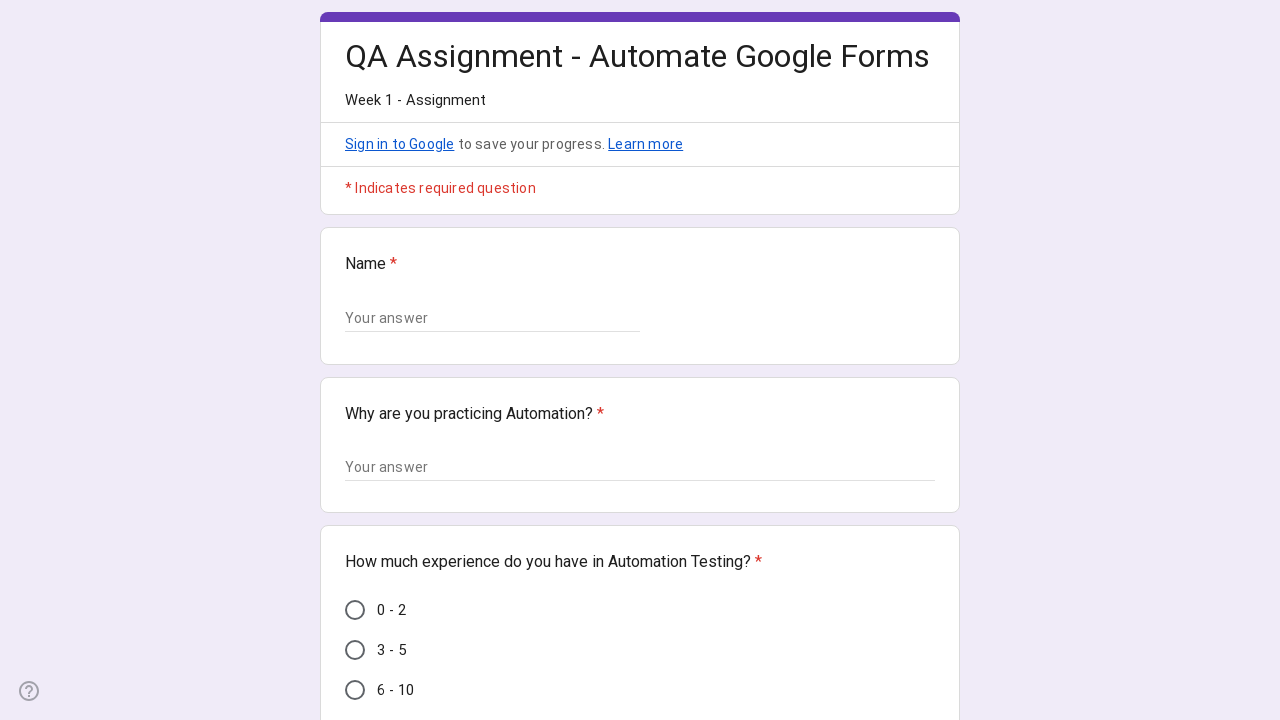

Filled 'Why are you practicing Automation?' textarea with timestamped response on //span[text()='Why are you practicing Automation?']/ancestor::div[@class='z12JJ'
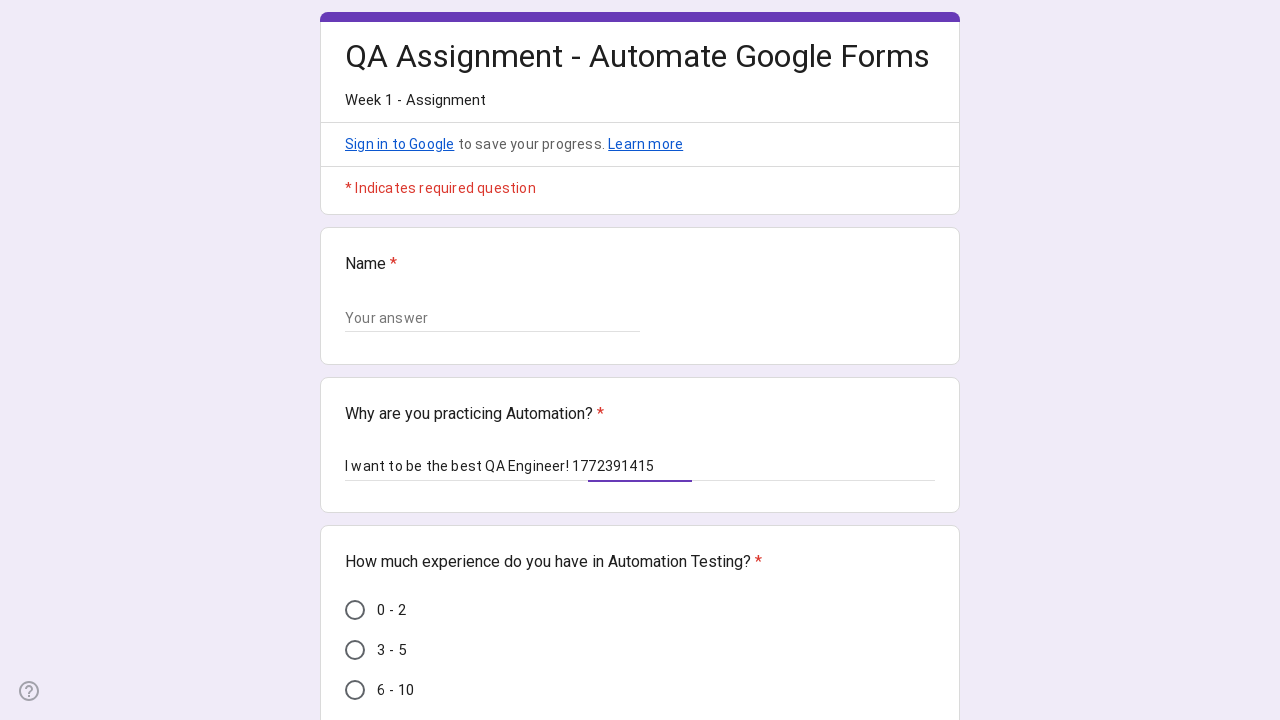

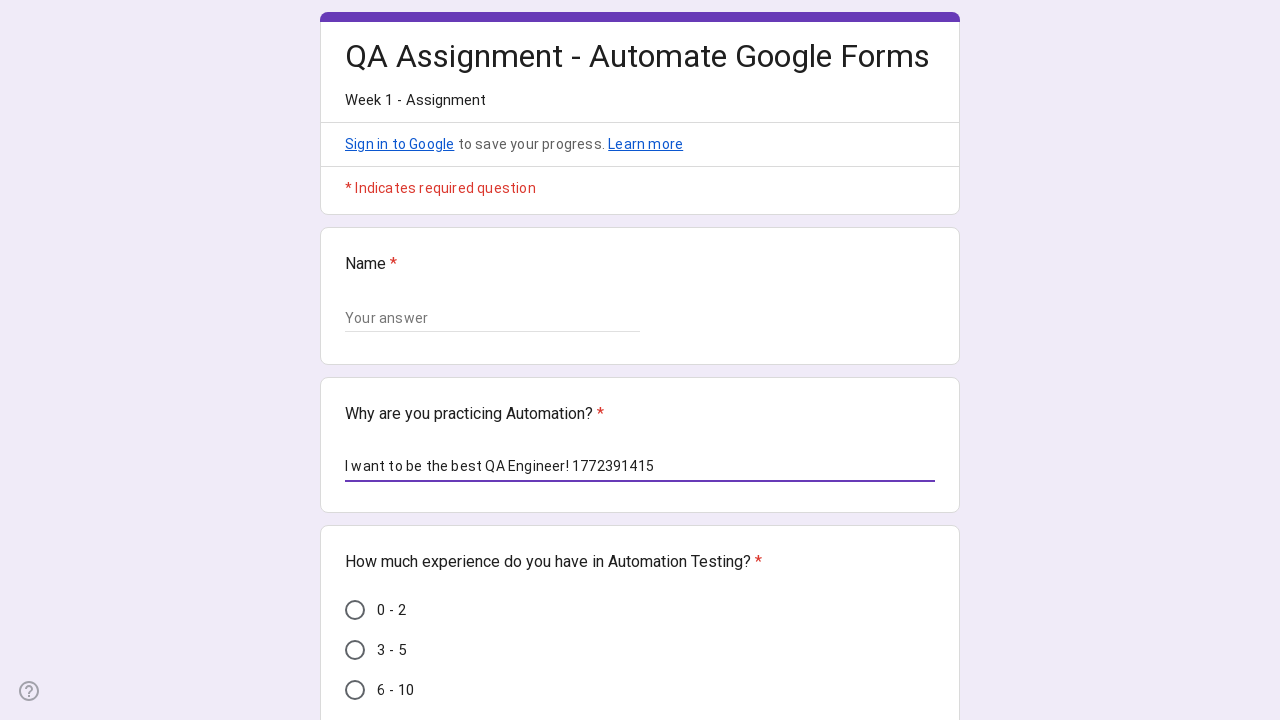